Tests checkbox functionality by checking if checkboxes are selected and clicking on one to change its state

Starting URL: https://omayo.blogspot.com/

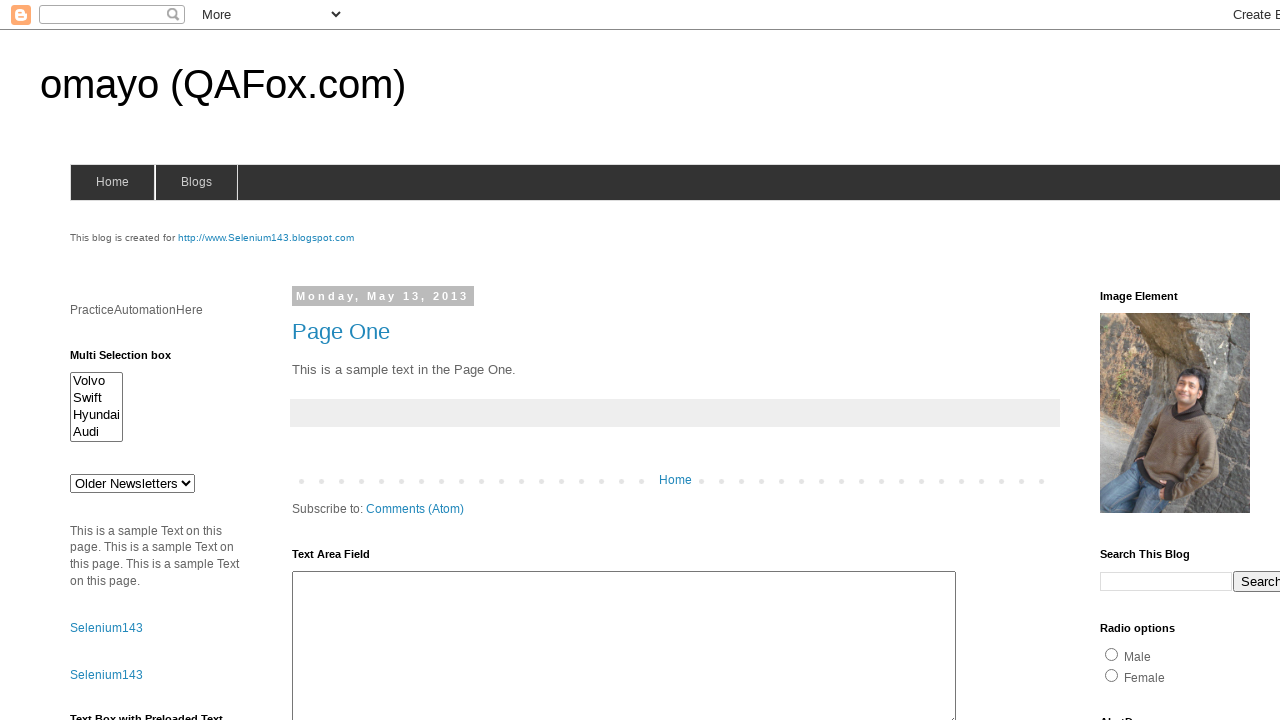

Checked if orange checkbox is selected
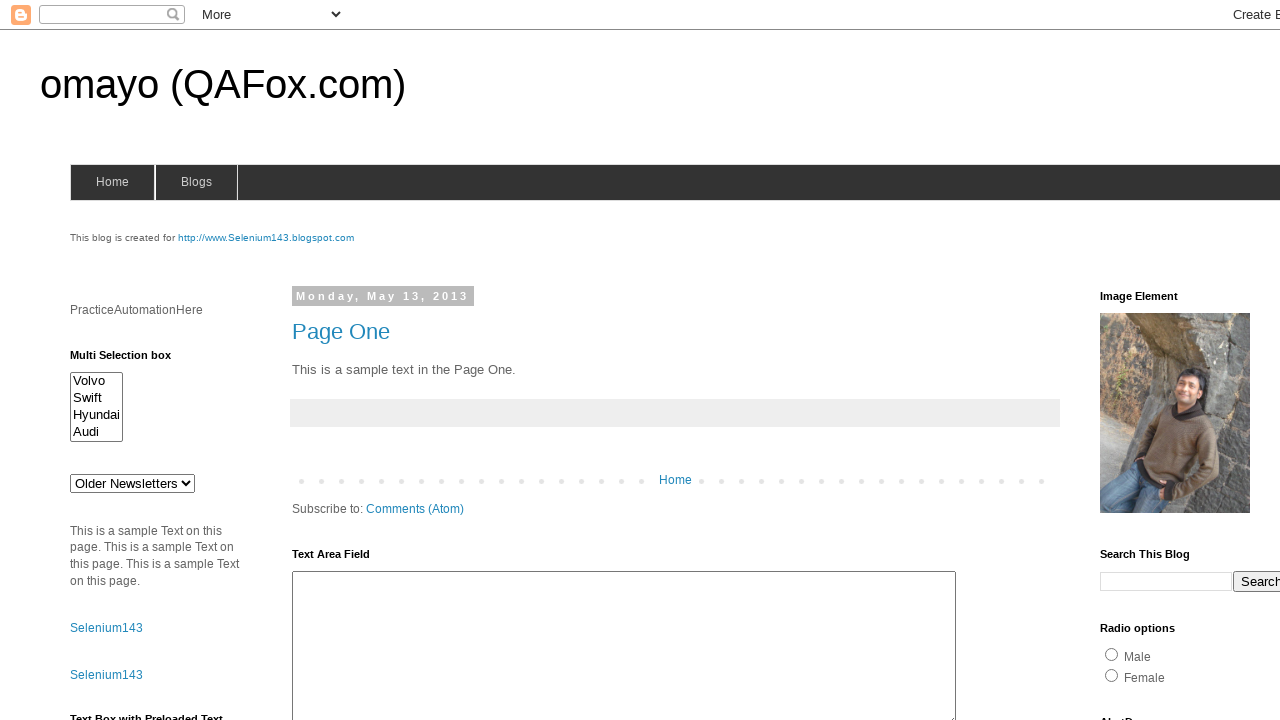

Clicked orange checkbox to toggle its state at (1152, 361) on [value='orange']
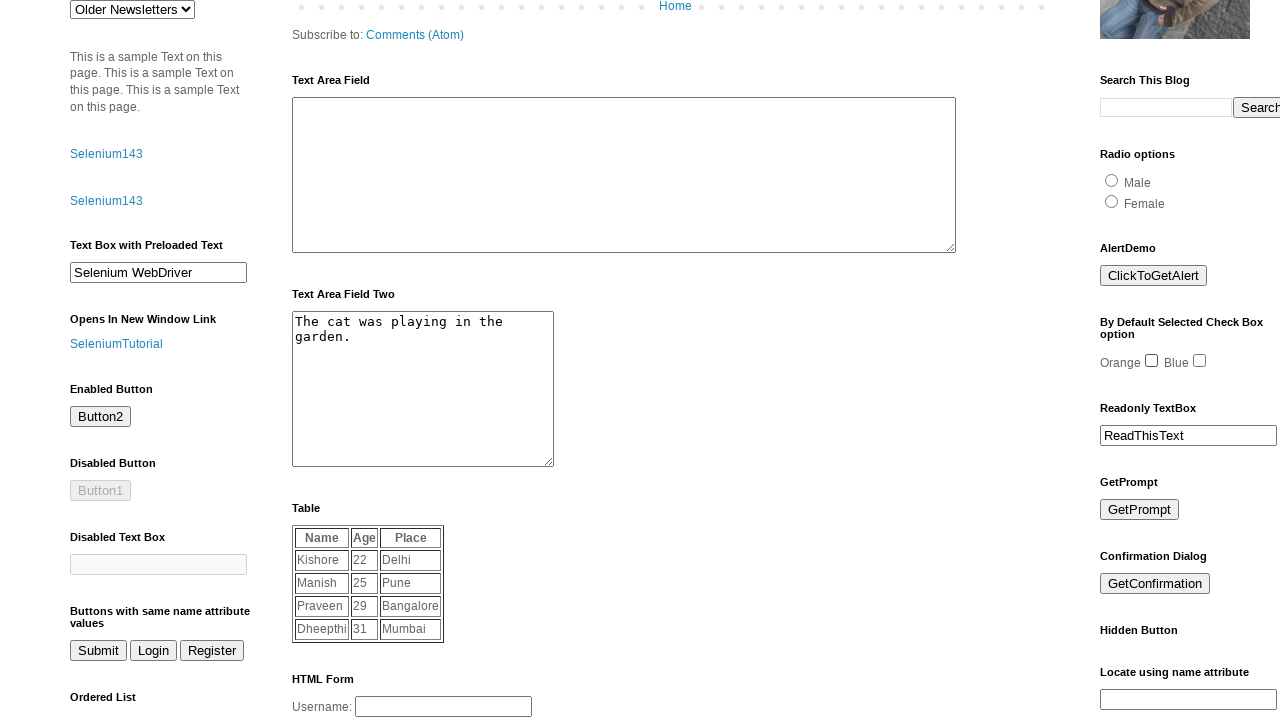

Checked if blue checkbox is selected
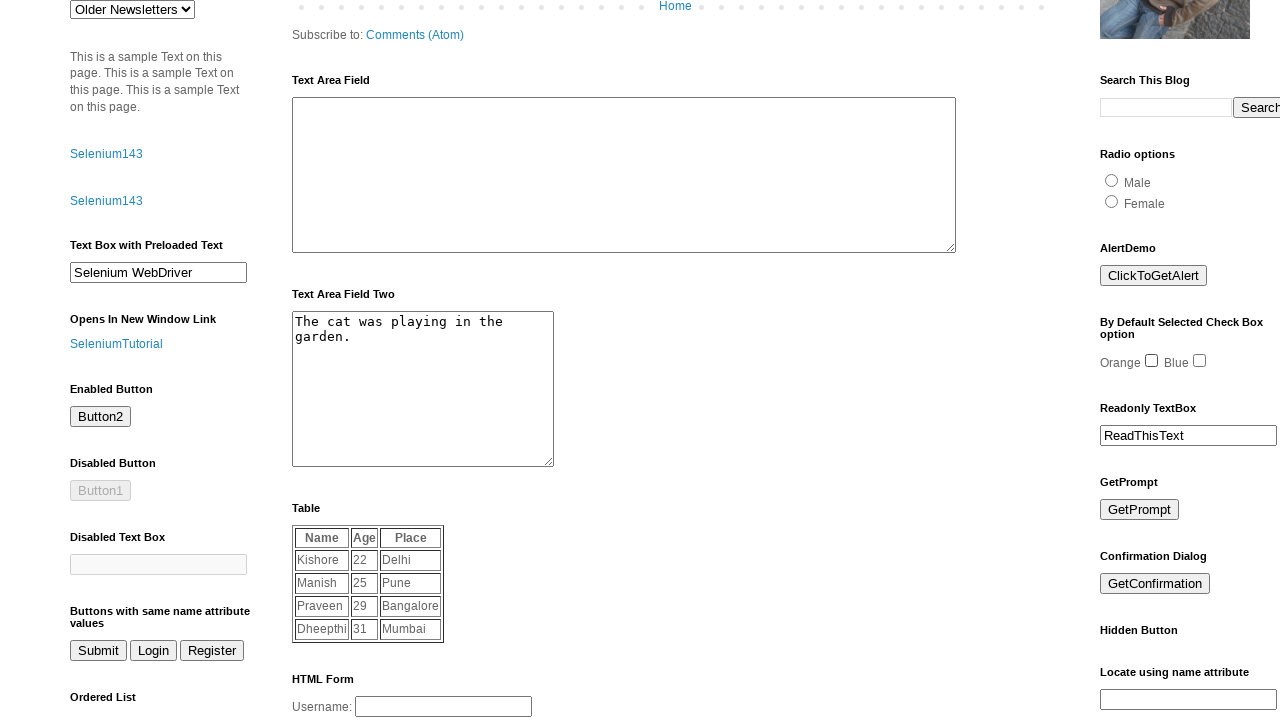

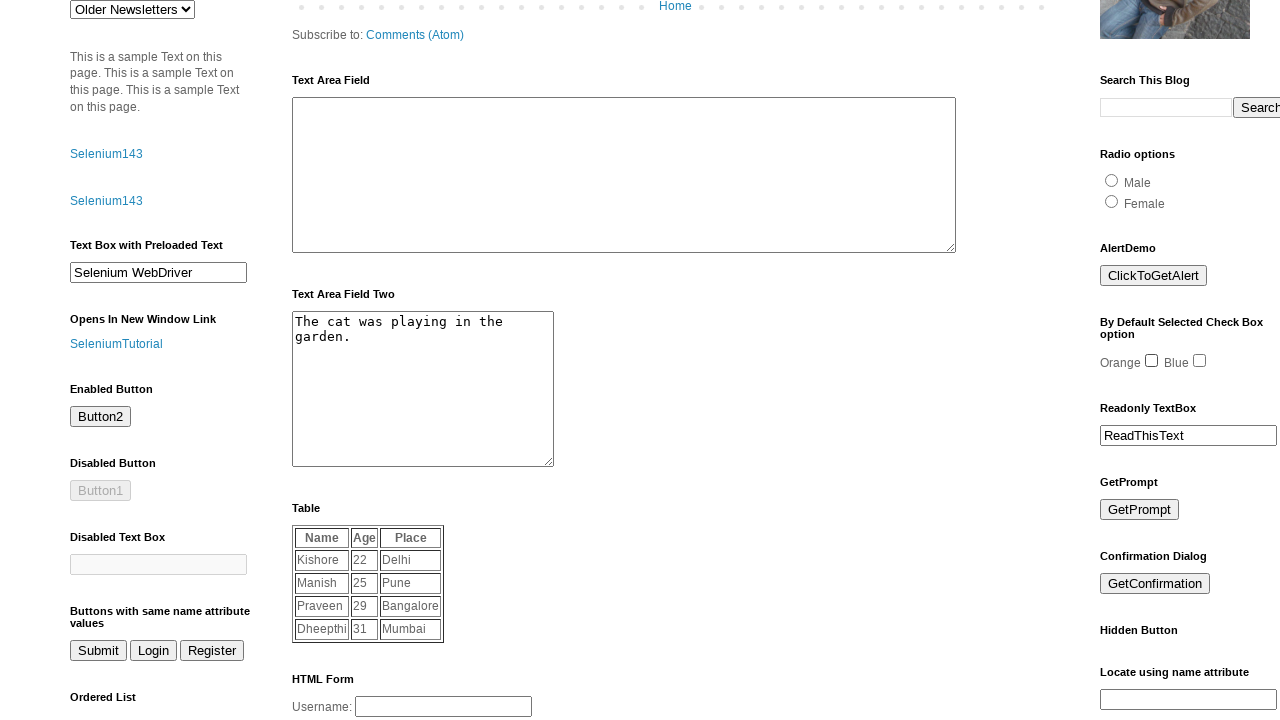